Tests double-click functionality on a specific element on the omayo test page

Starting URL: http://omayo.blogspot.com/

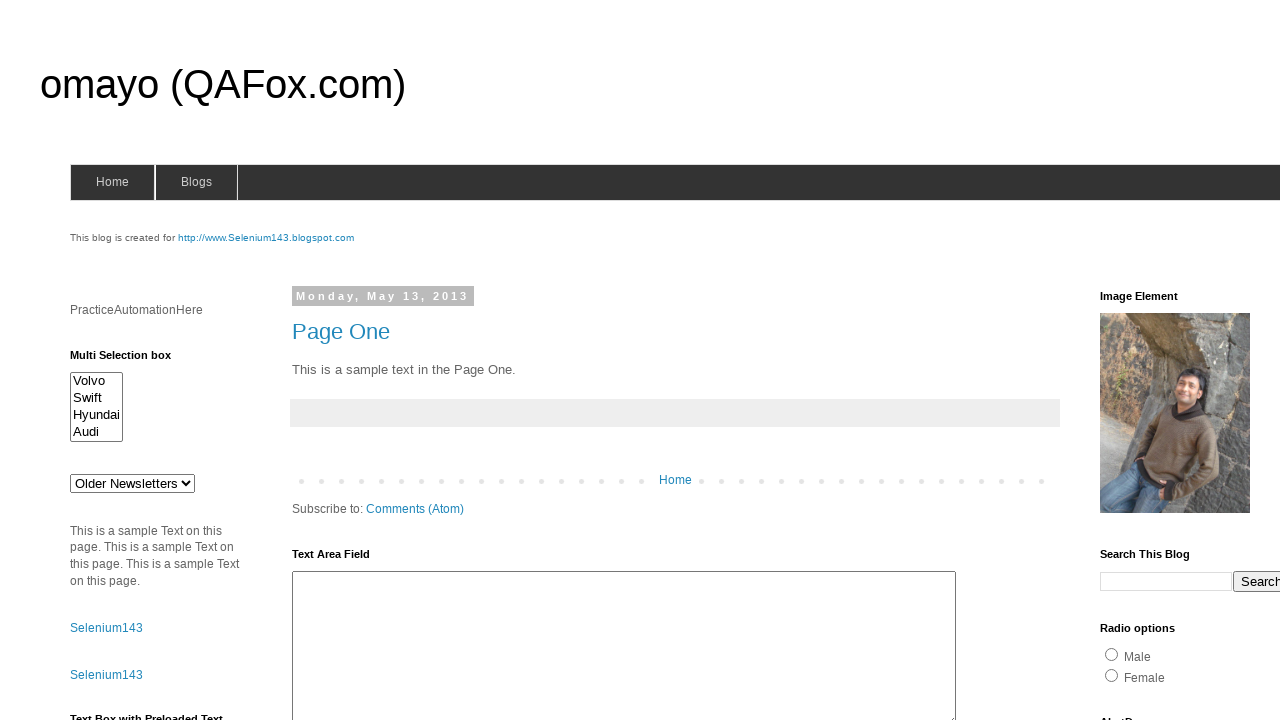

Navigated to omayo test page
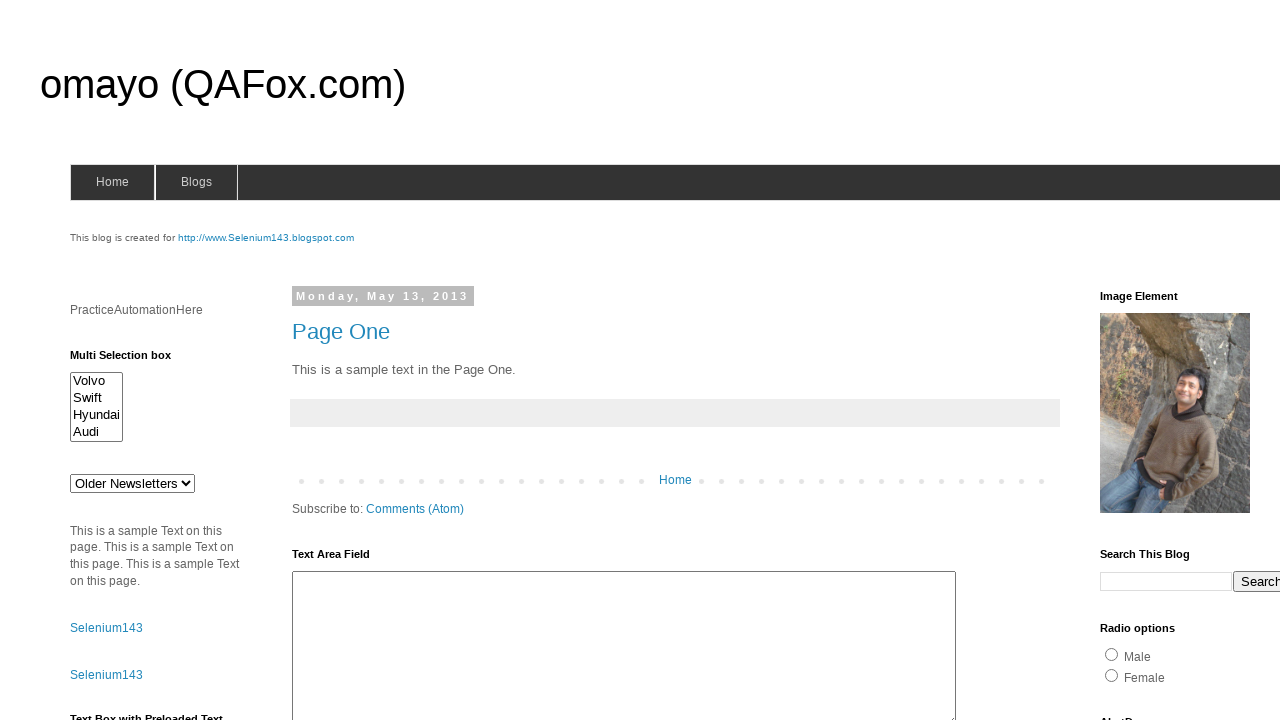

Double-clicked on the test element at (1185, 361) on #testdoubleclick
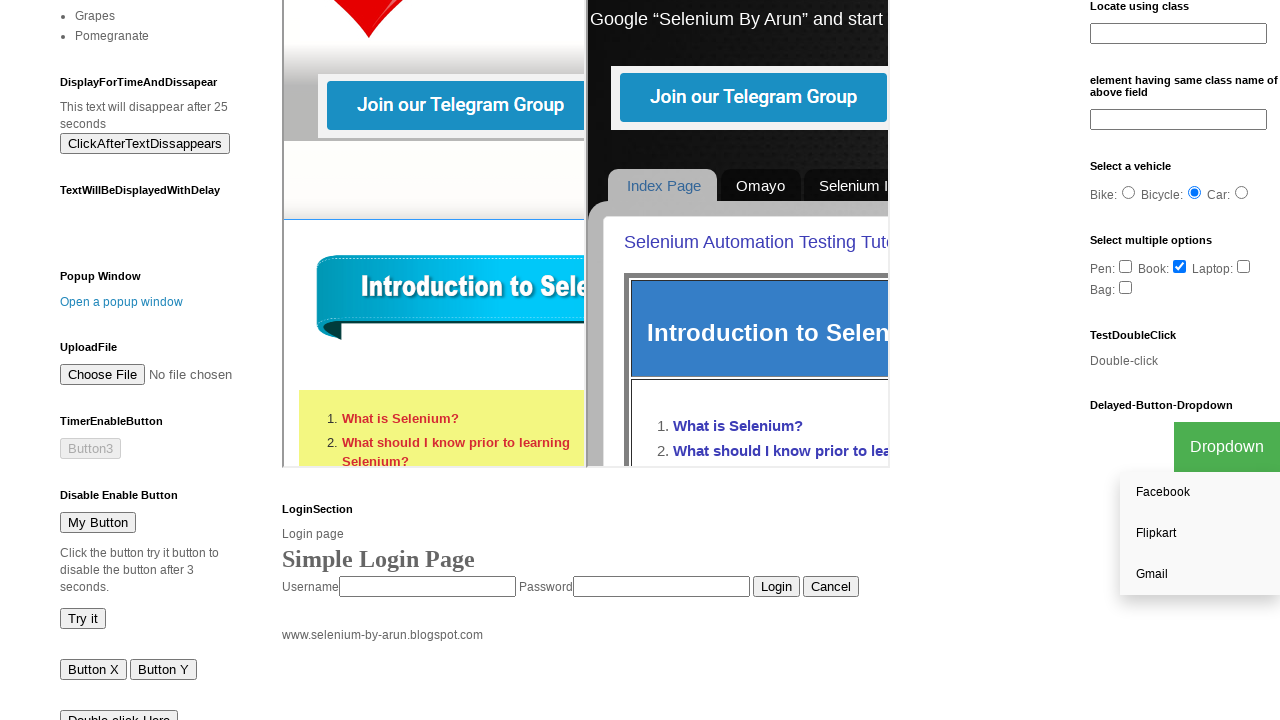

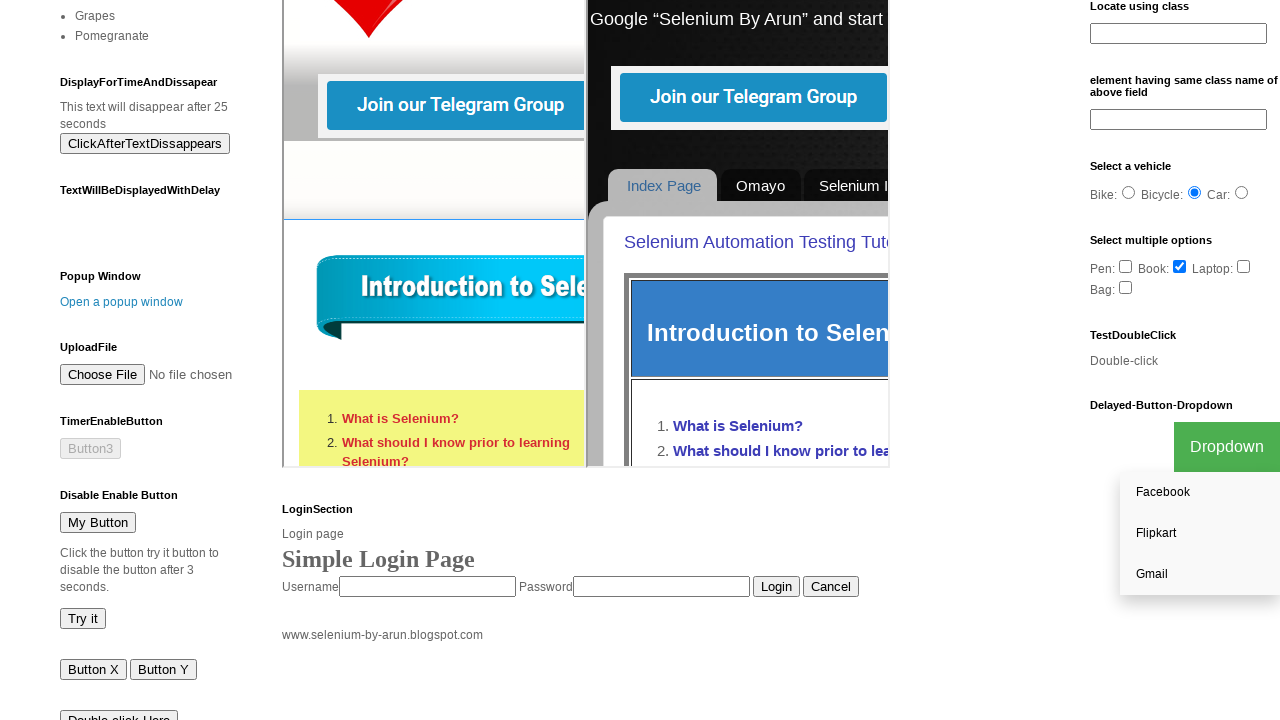